Tests A/B test opt-out functionality by visiting the split test page, adding an opt-out cookie, refreshing, and verifying the page shows "No A/B Test" heading.

Starting URL: http://the-internet.herokuapp.com/abtest

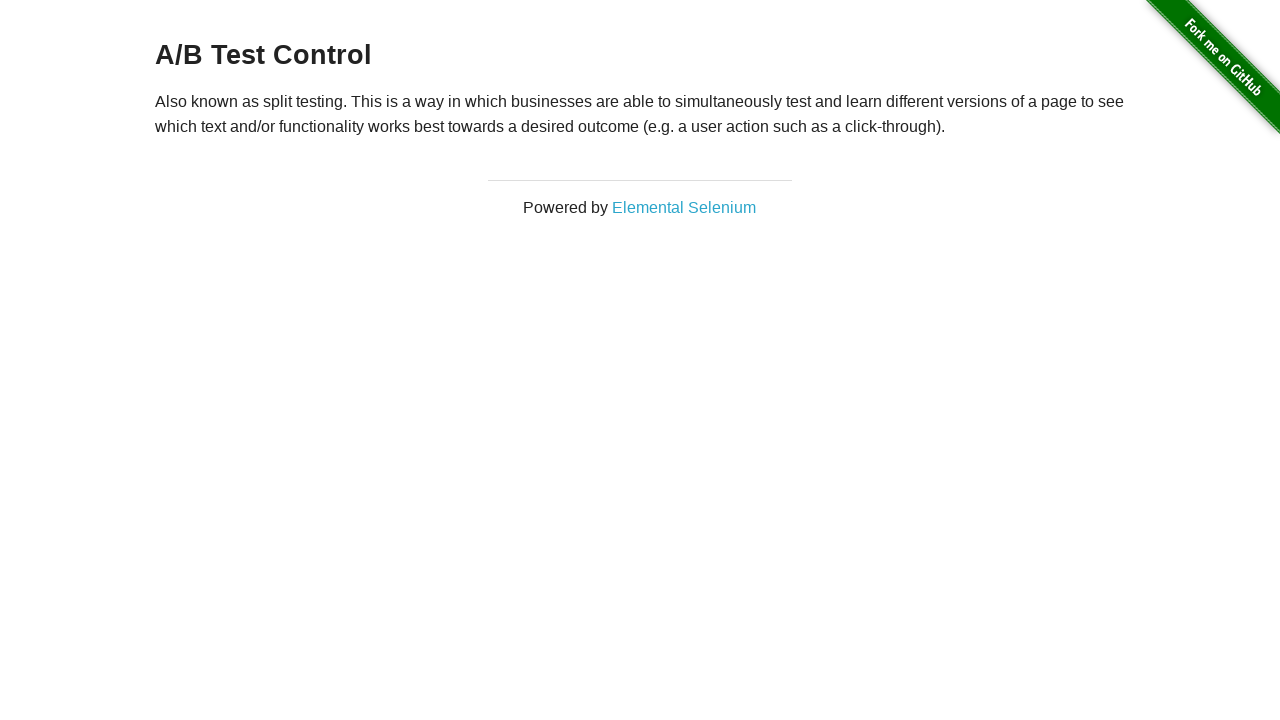

Navigated to A/B test page
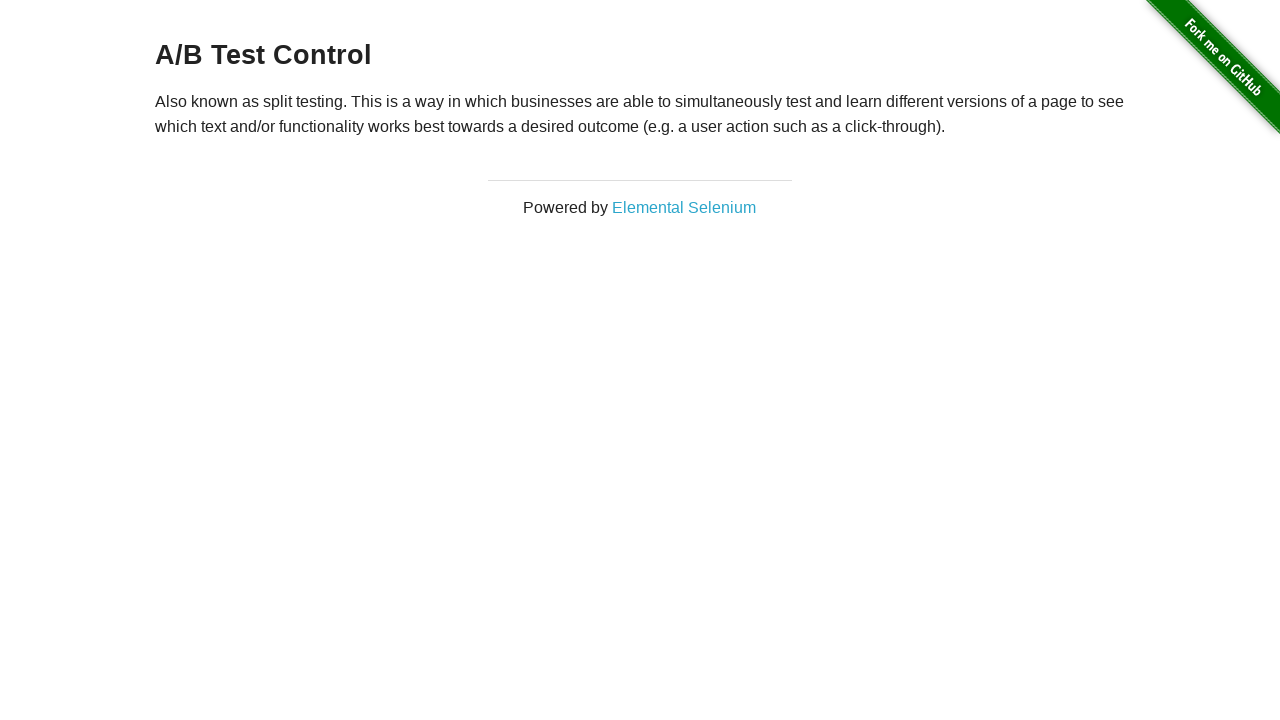

Retrieved heading text: 'A/B Test Control'
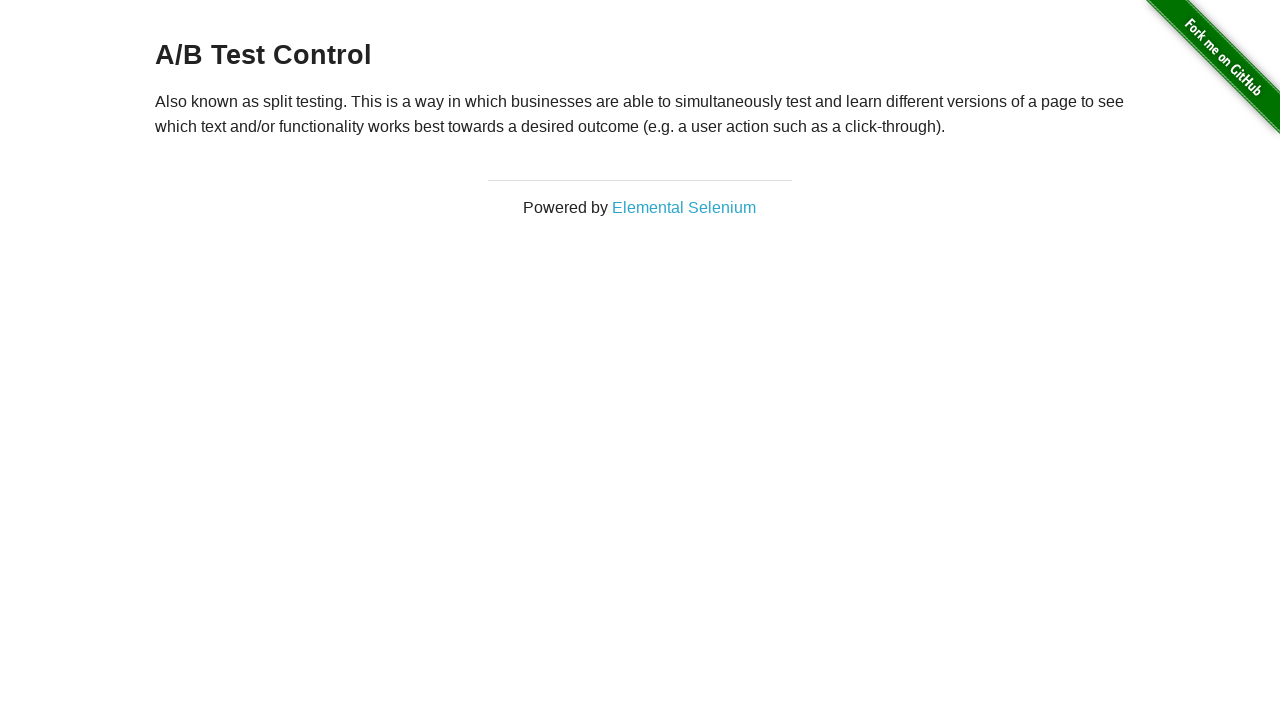

Added optimizelyOptOut cookie to opt out of A/B test
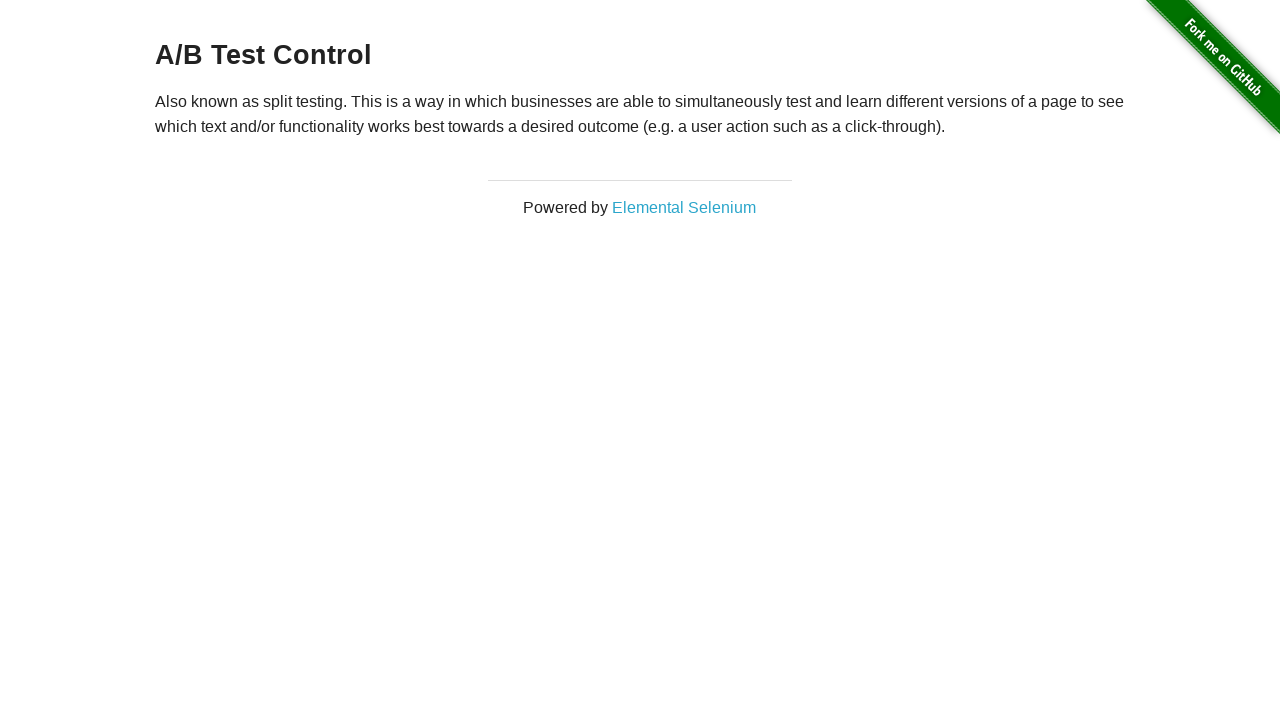

Reloaded page after adding opt-out cookie
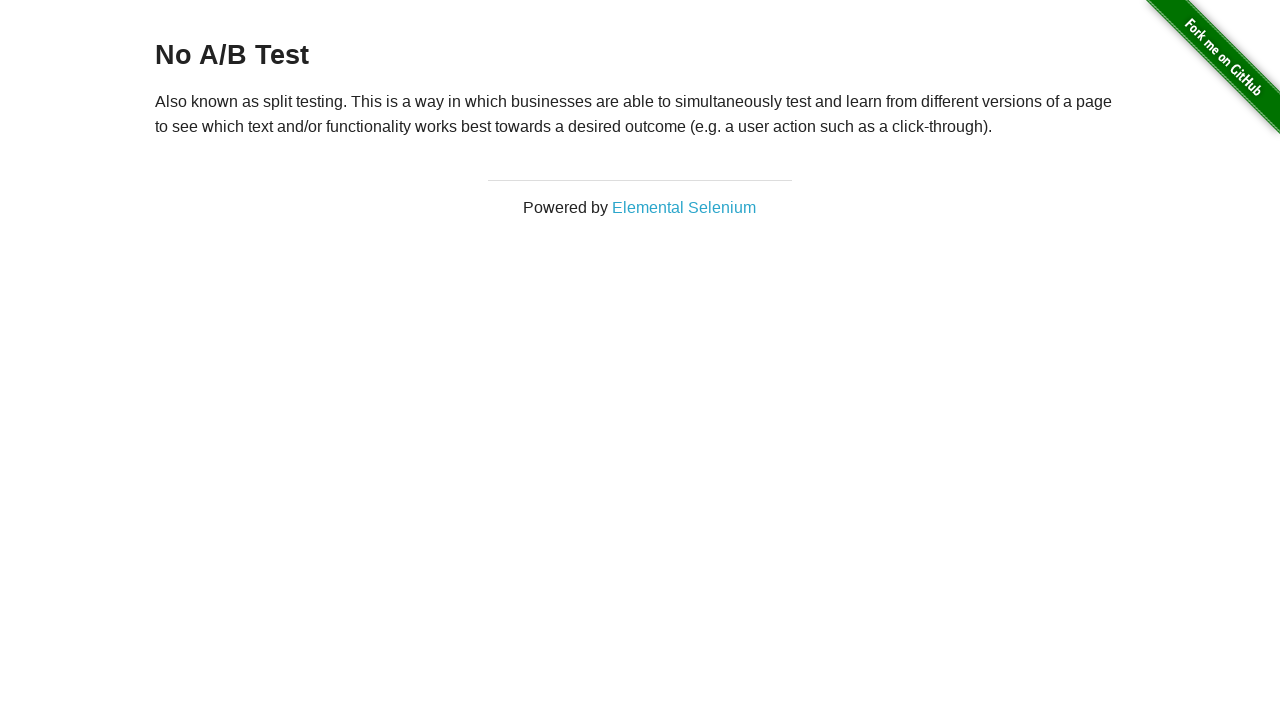

Waited for heading element to be present
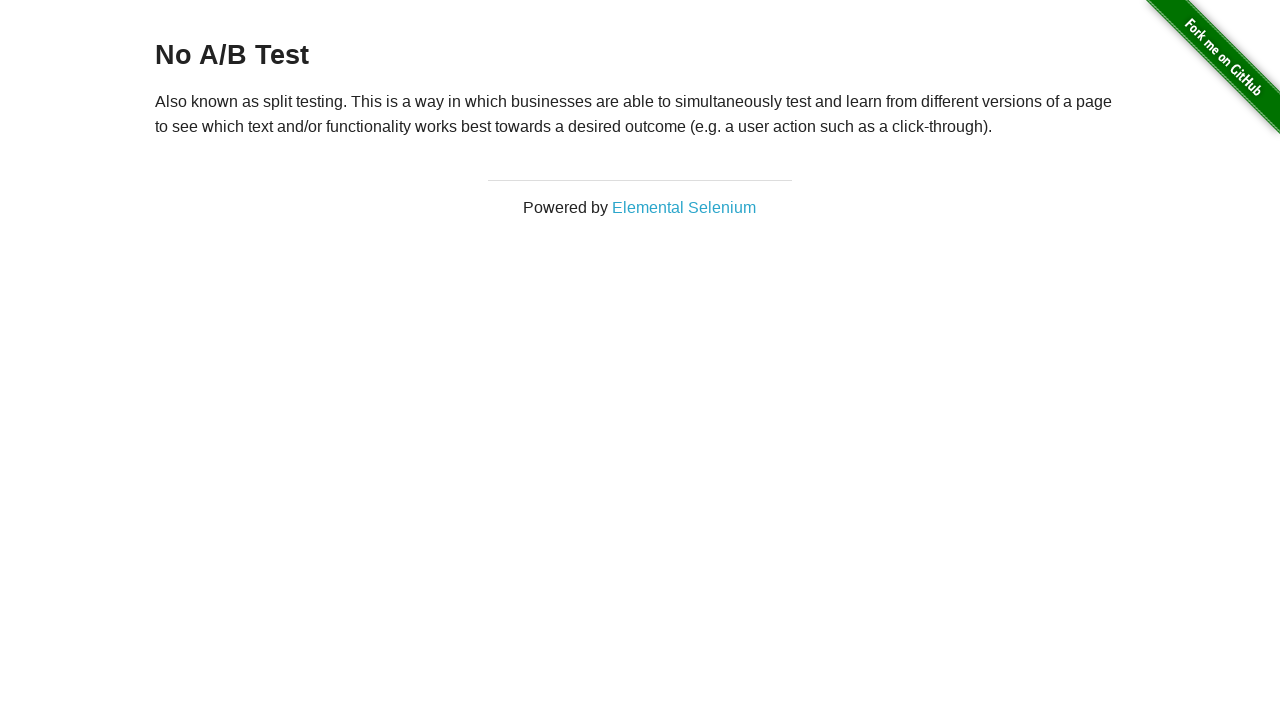

Retrieved final heading text: 'No A/B Test'
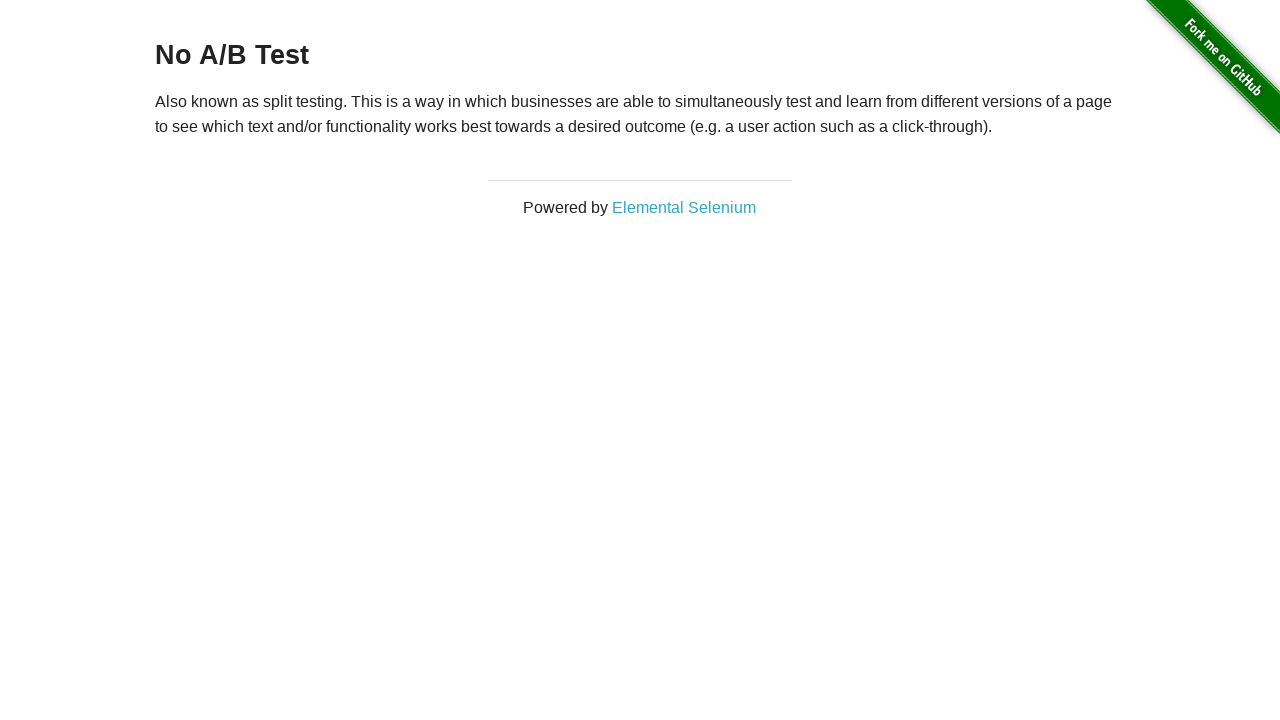

Verified heading is 'No A/B Test' - opt-out successful
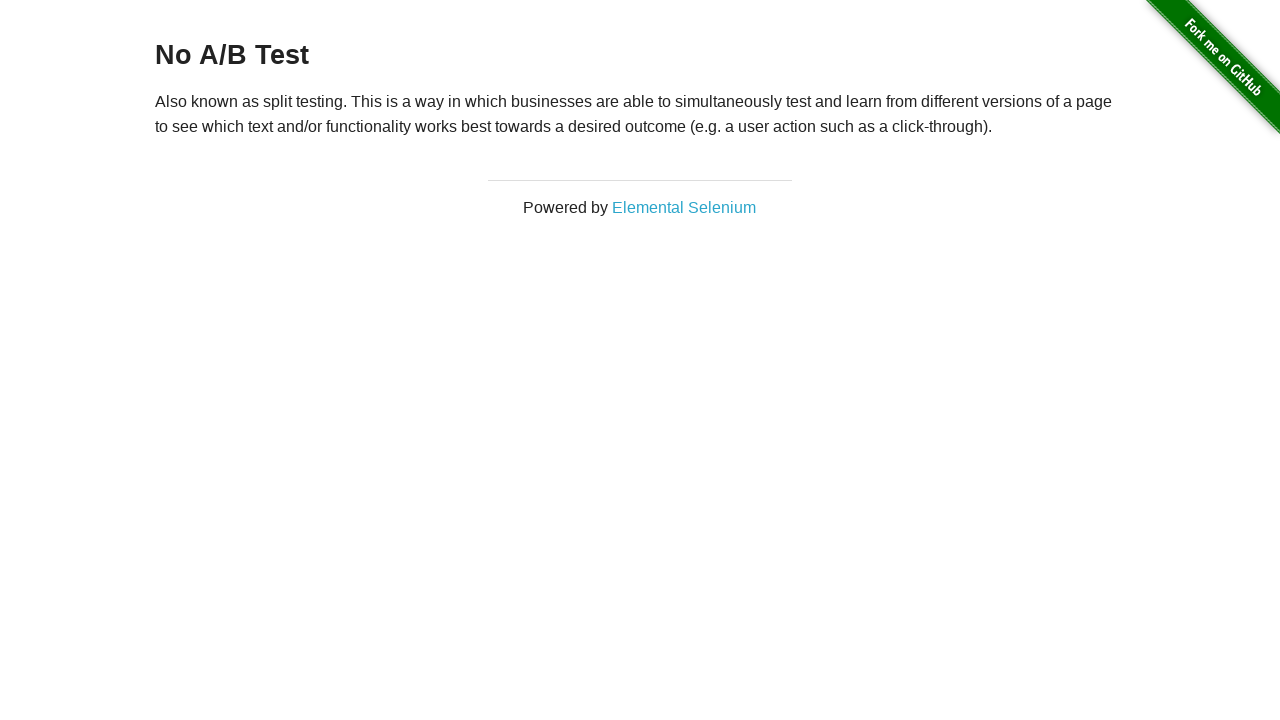

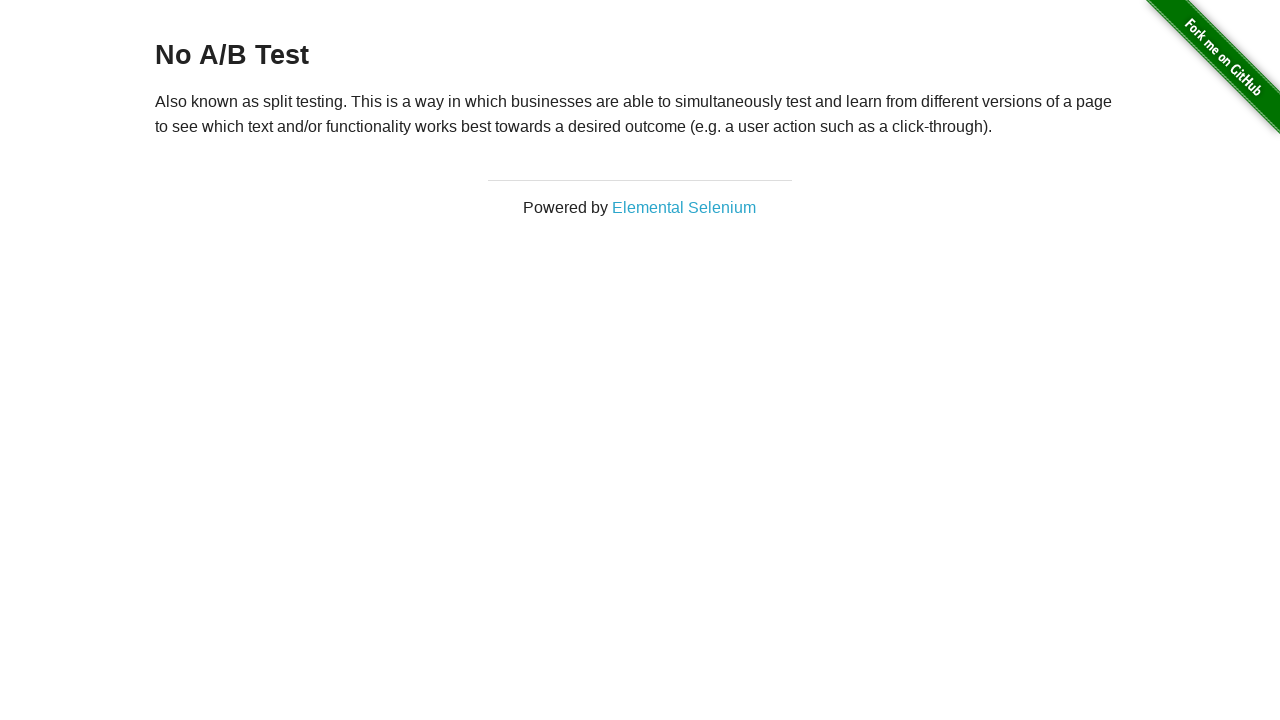